Tests opening multiple navigation links in new tabs by holding CTRL key while clicking each nav link on the Selenium website

Starting URL: https://www.selenium.dev/

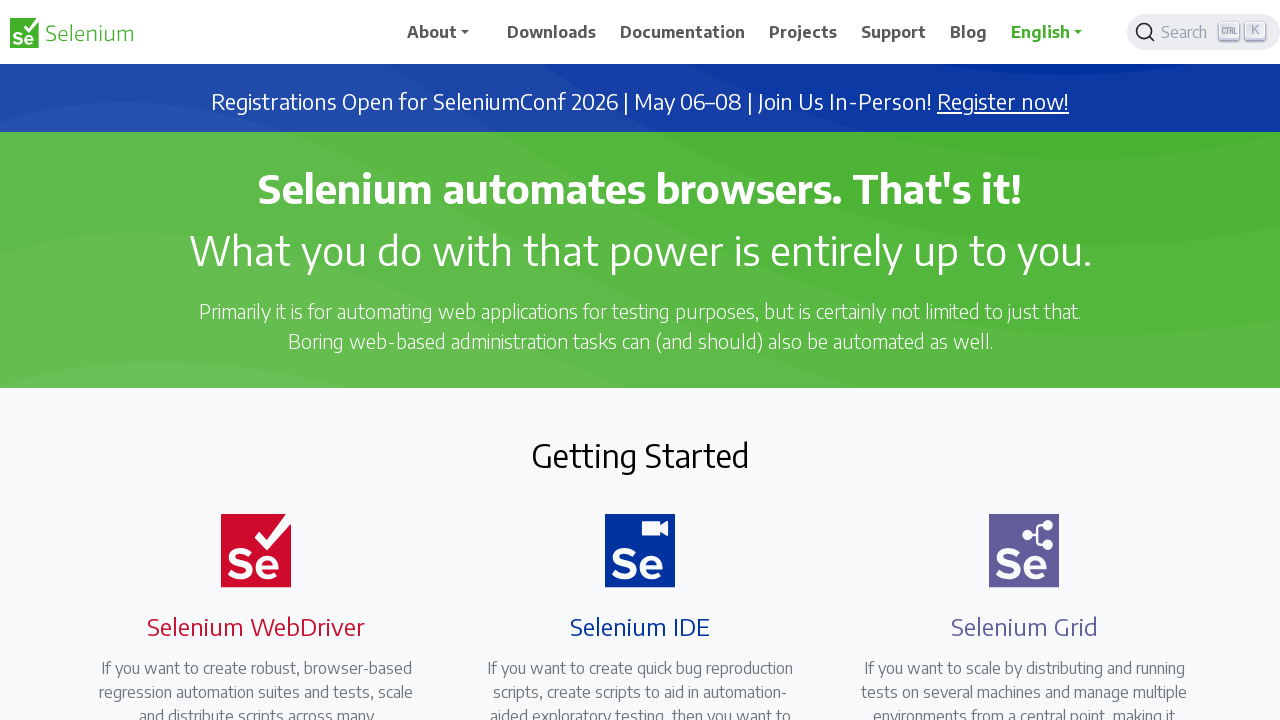

Waited for navigation links to be present on the page
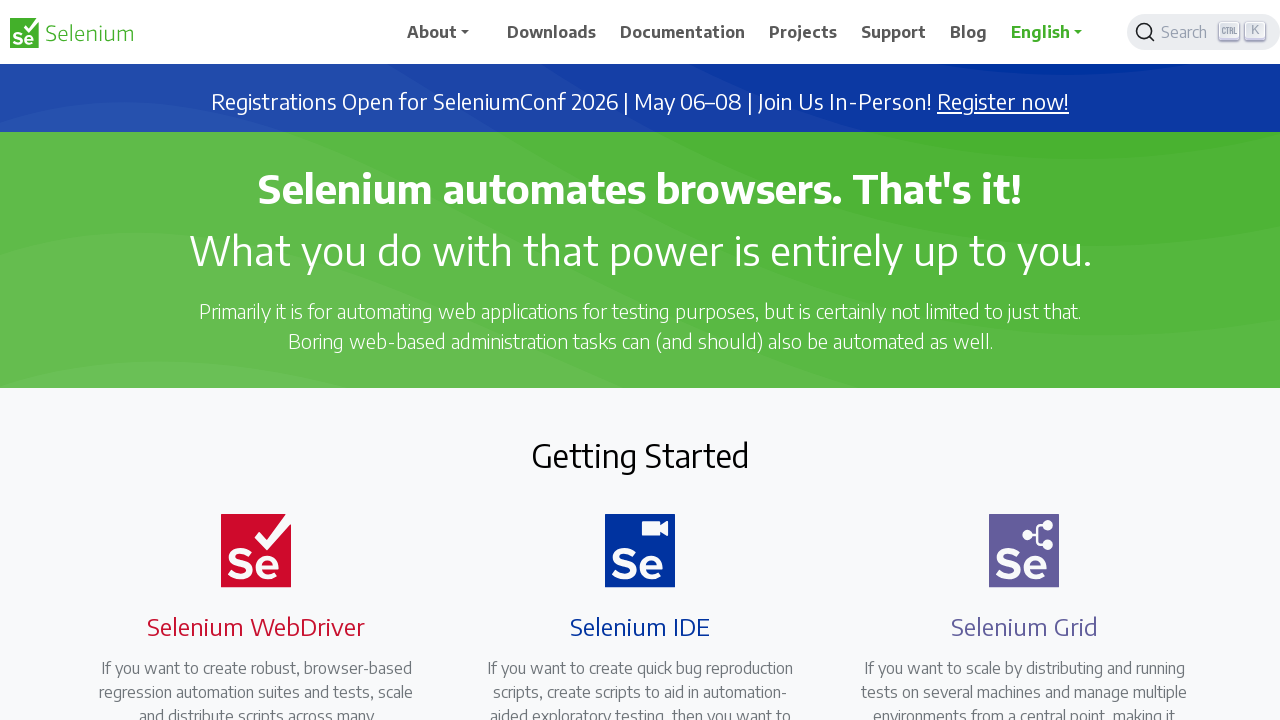

Retrieved all navigation links from the page
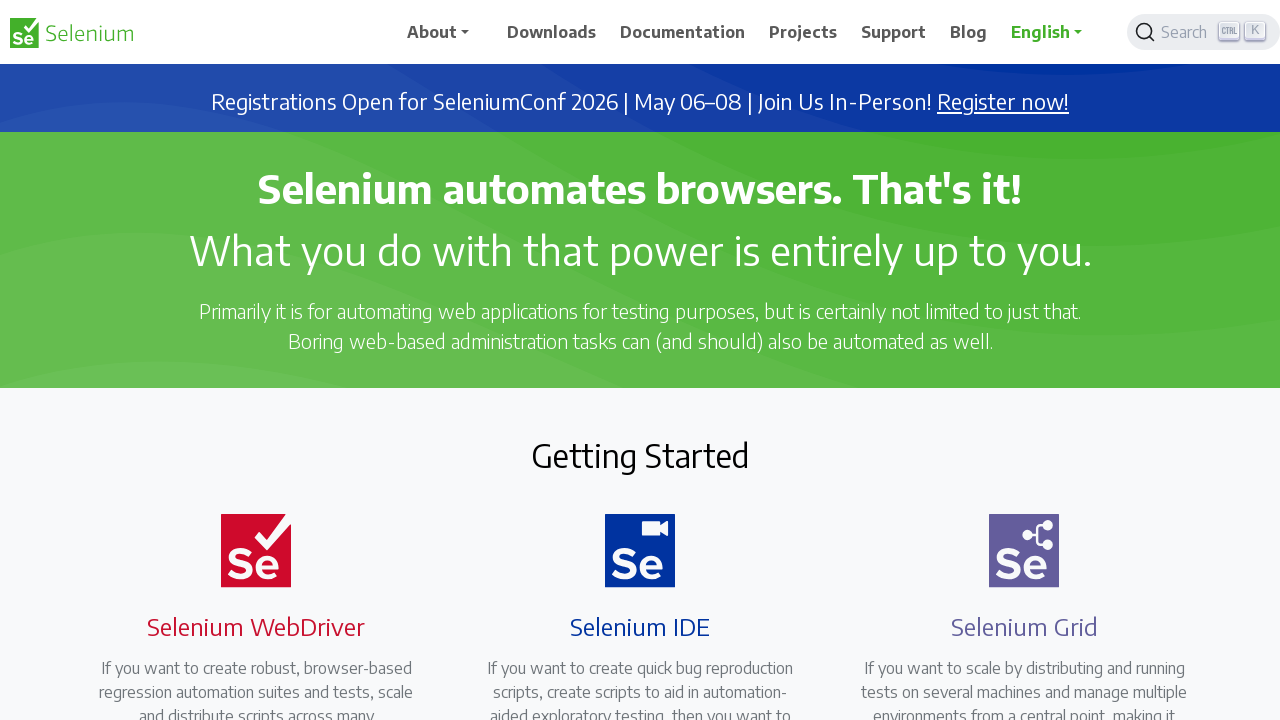

Opened a navigation link in a new tab by CTRL+clicking at (445, 32) on a.nav-link >> nth=0
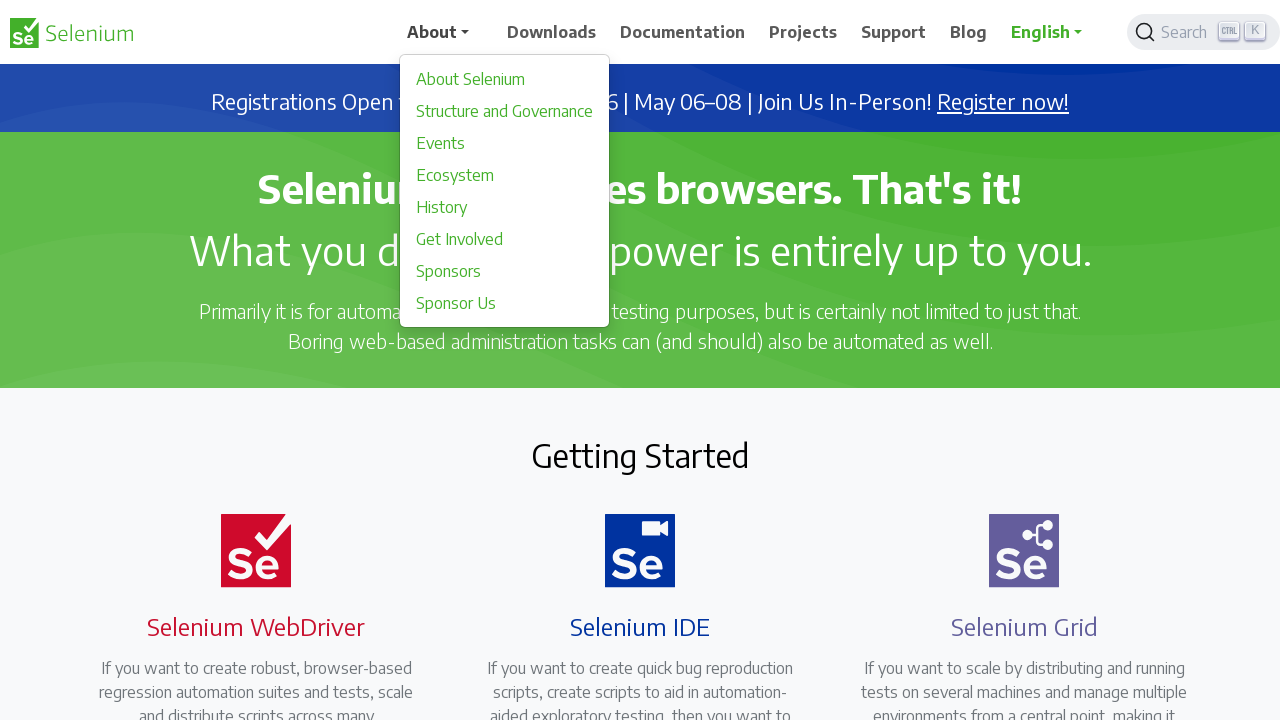

Opened a navigation link in a new tab by CTRL+clicking at (552, 32) on a.nav-link >> nth=1
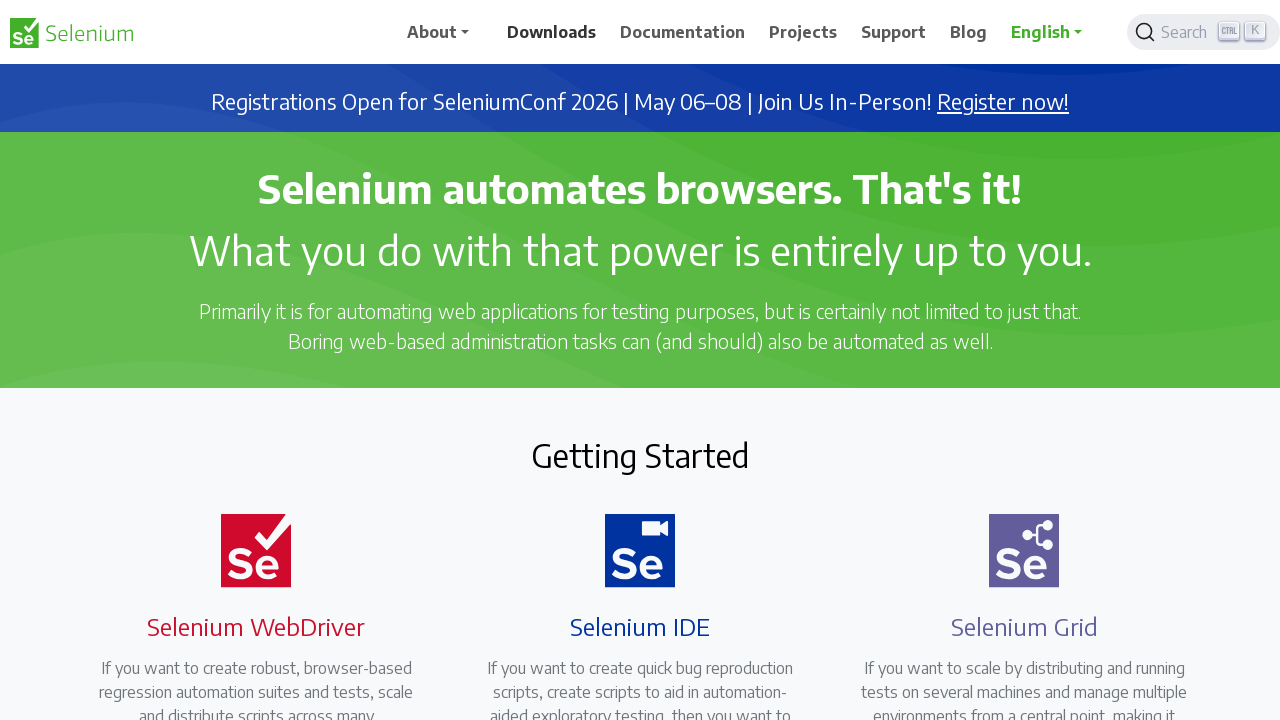

Opened a navigation link in a new tab by CTRL+clicking at (683, 32) on a.nav-link >> nth=2
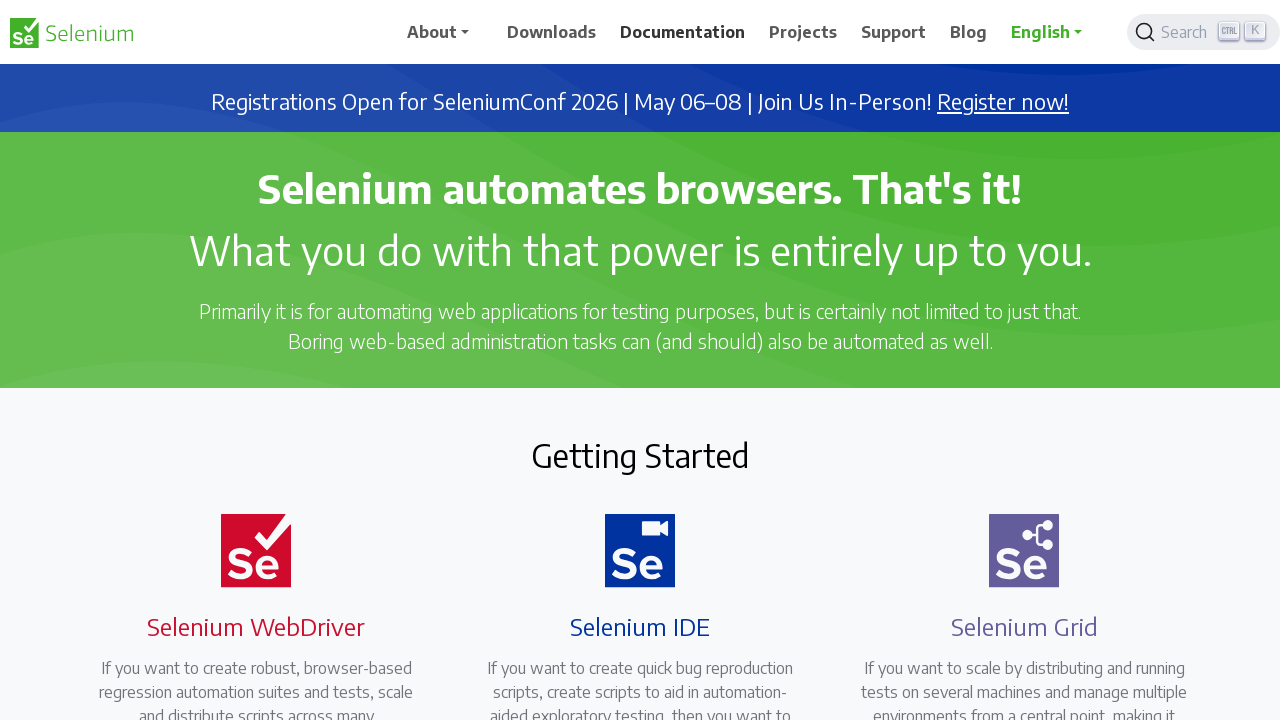

Opened a navigation link in a new tab by CTRL+clicking at (803, 32) on a.nav-link >> nth=3
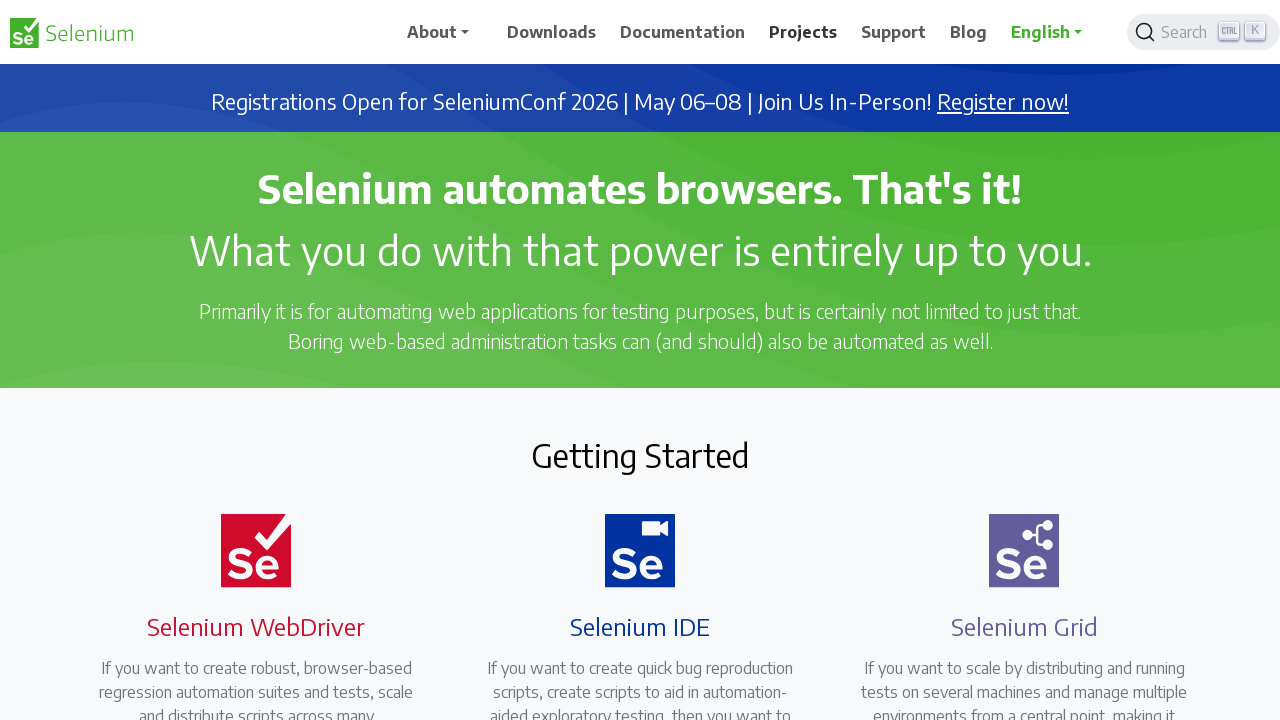

Opened a navigation link in a new tab by CTRL+clicking at (894, 32) on a.nav-link >> nth=4
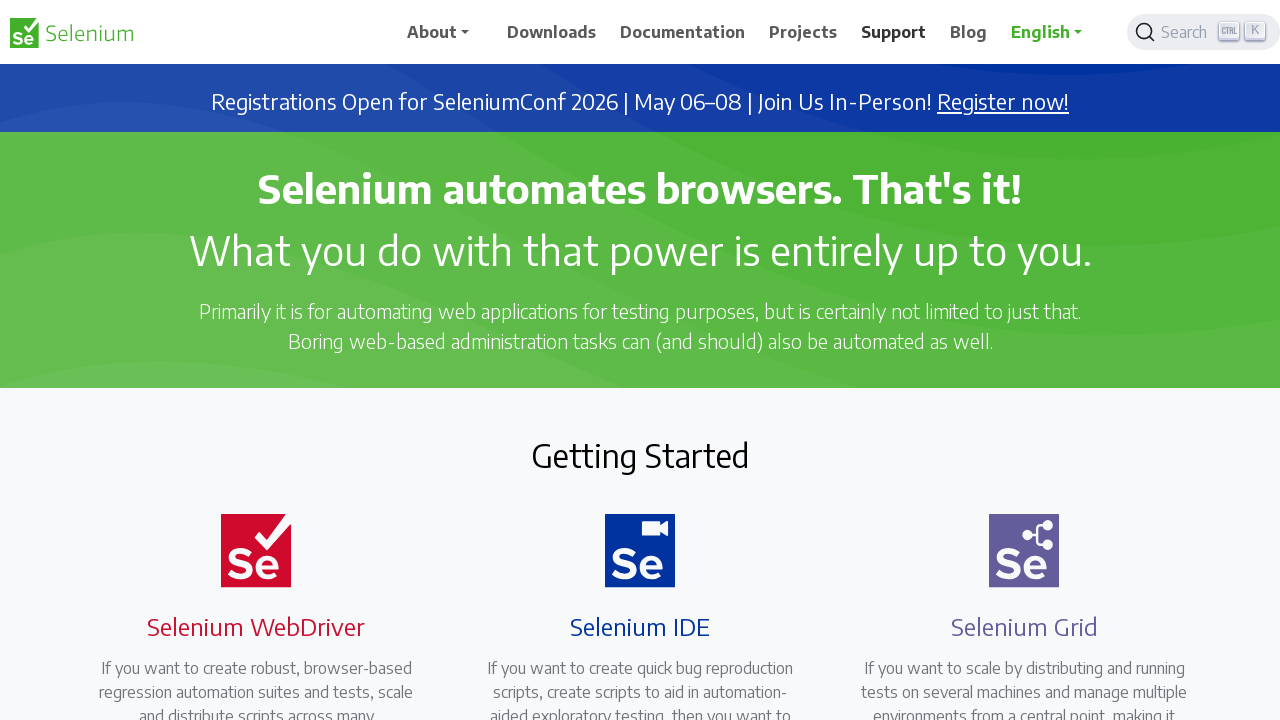

Opened a navigation link in a new tab by CTRL+clicking at (969, 32) on a.nav-link >> nth=5
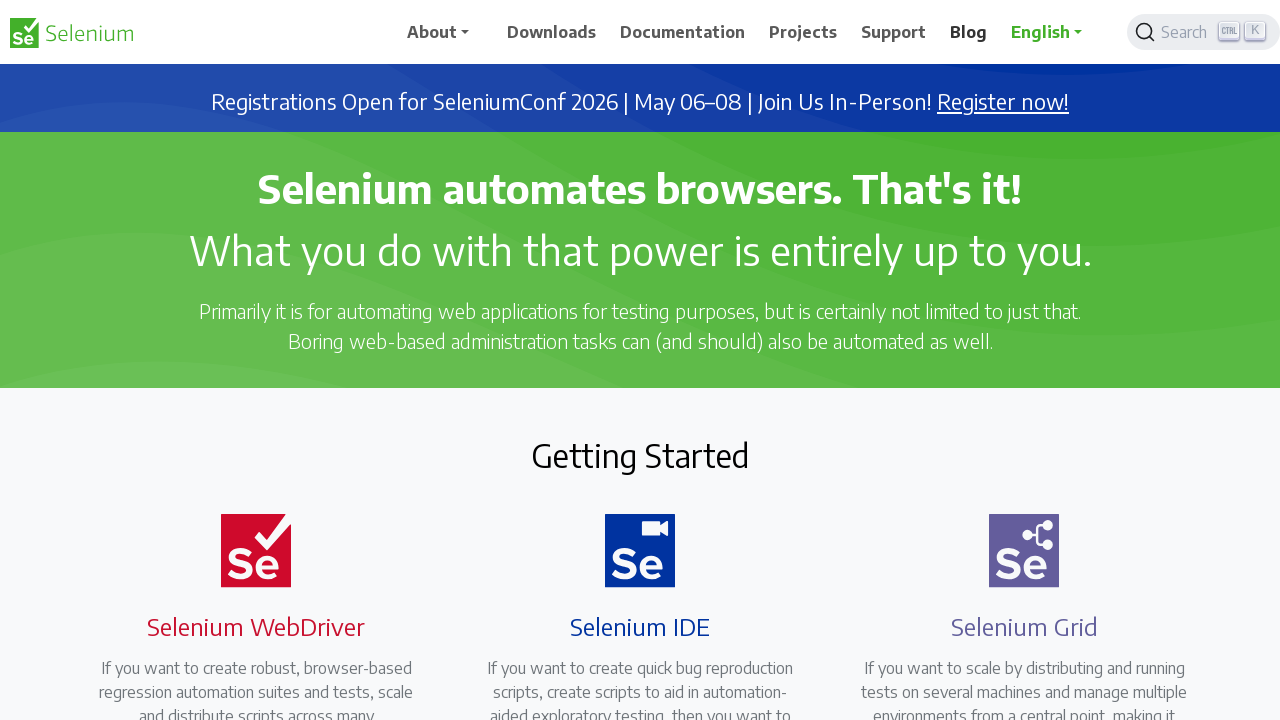

Opened a navigation link in a new tab by CTRL+clicking at (1053, 32) on a.nav-link >> nth=6
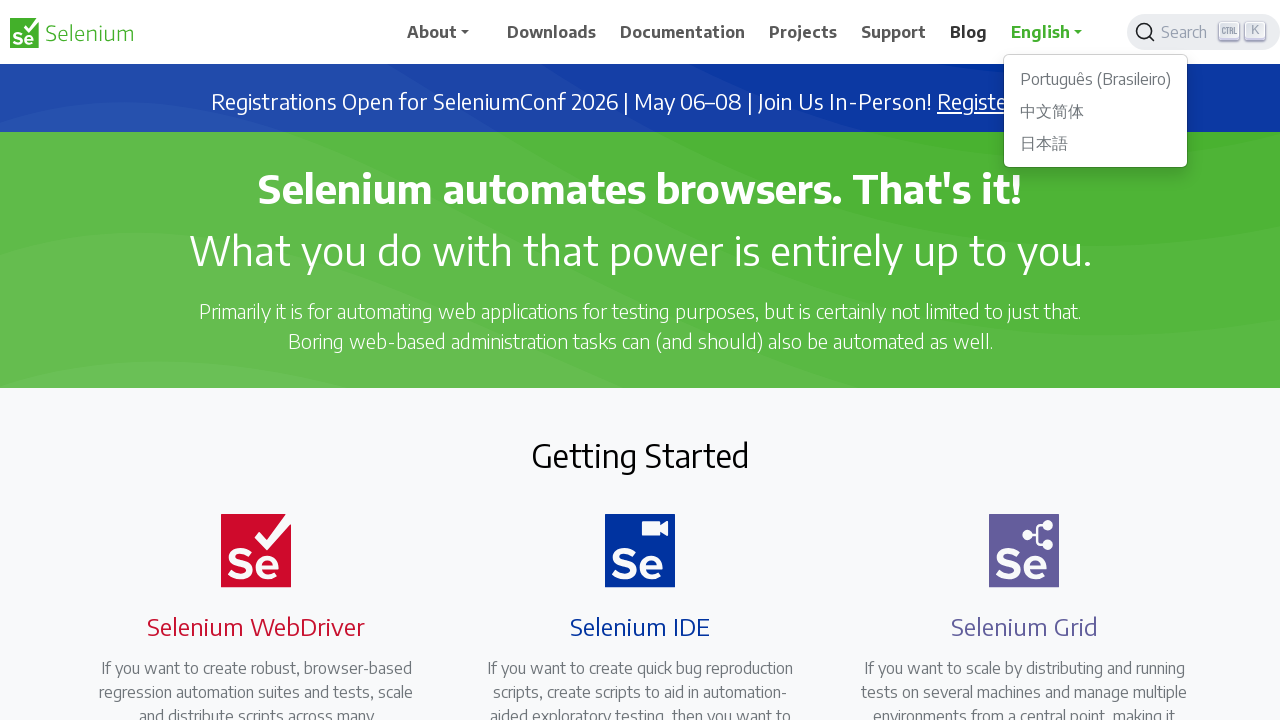

Waited 1 second for all new tabs to fully open
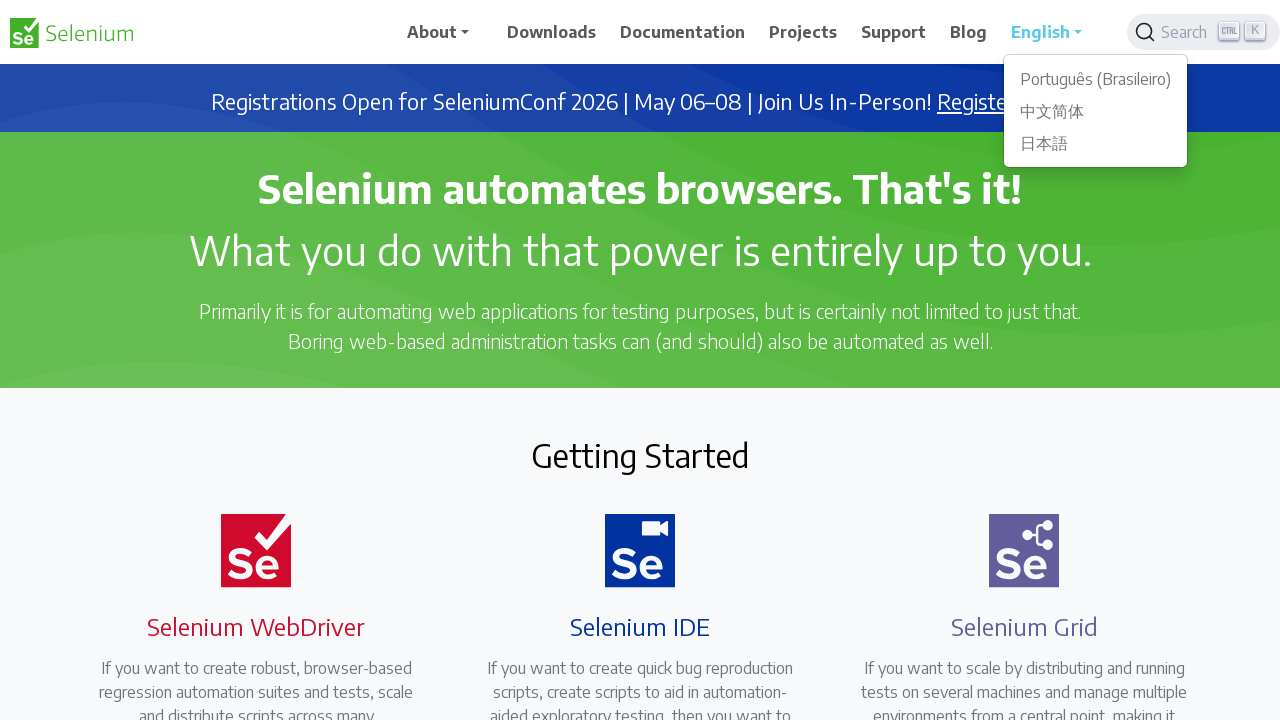

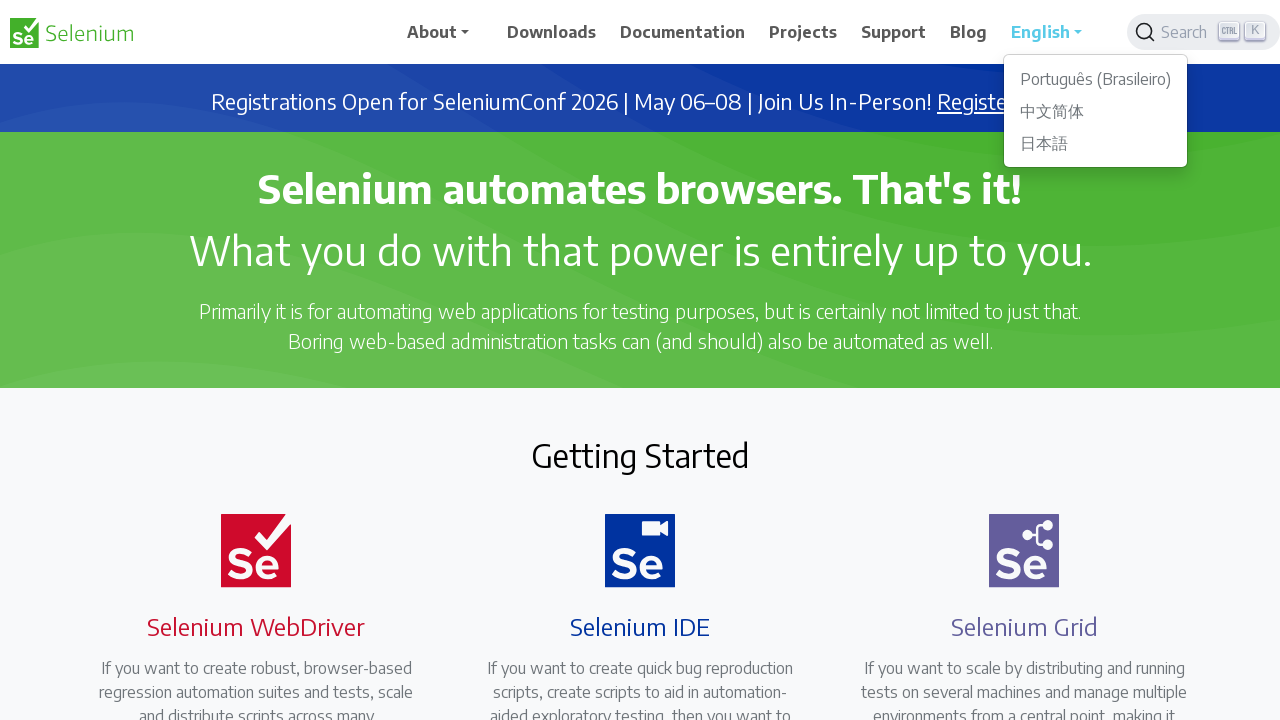